Tests a registration form by filling in first name, last name, and email fields, then submitting the form and verifying successful registration message appears

Starting URL: http://suninjuly.github.io/registration1.html

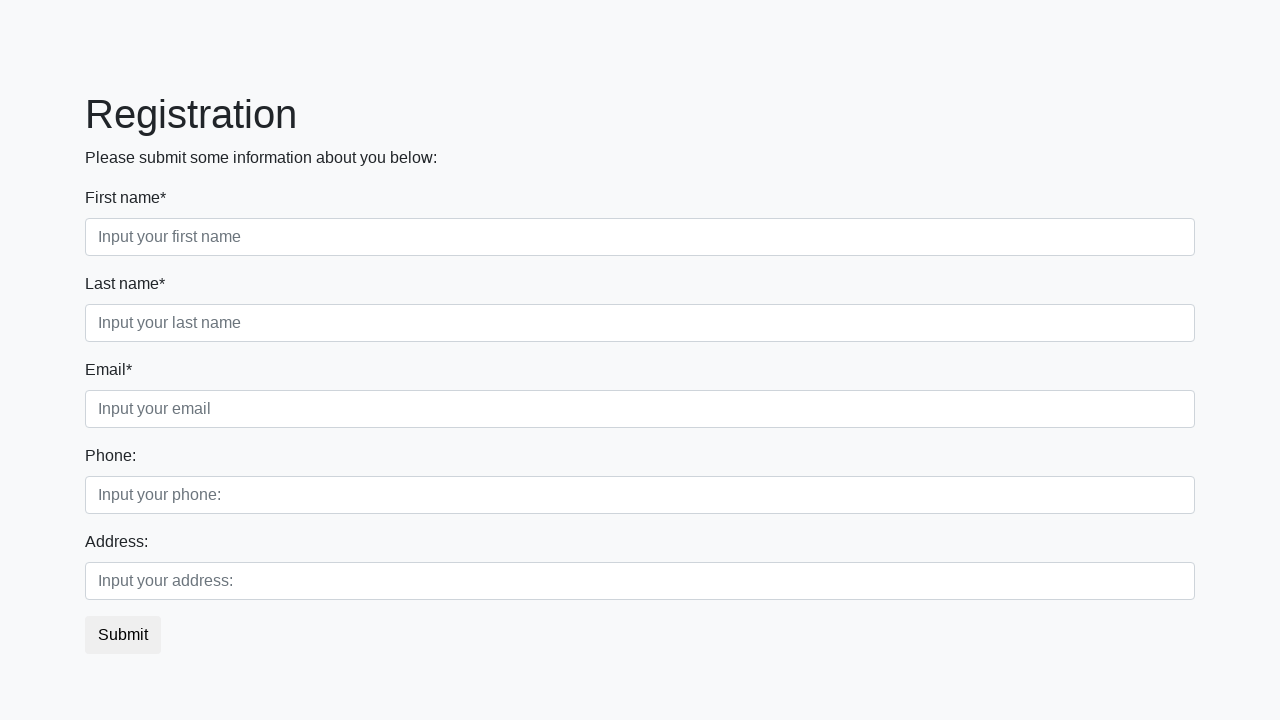

Filled first name field with 'Ivan' on [placeholder="Input your first name"]
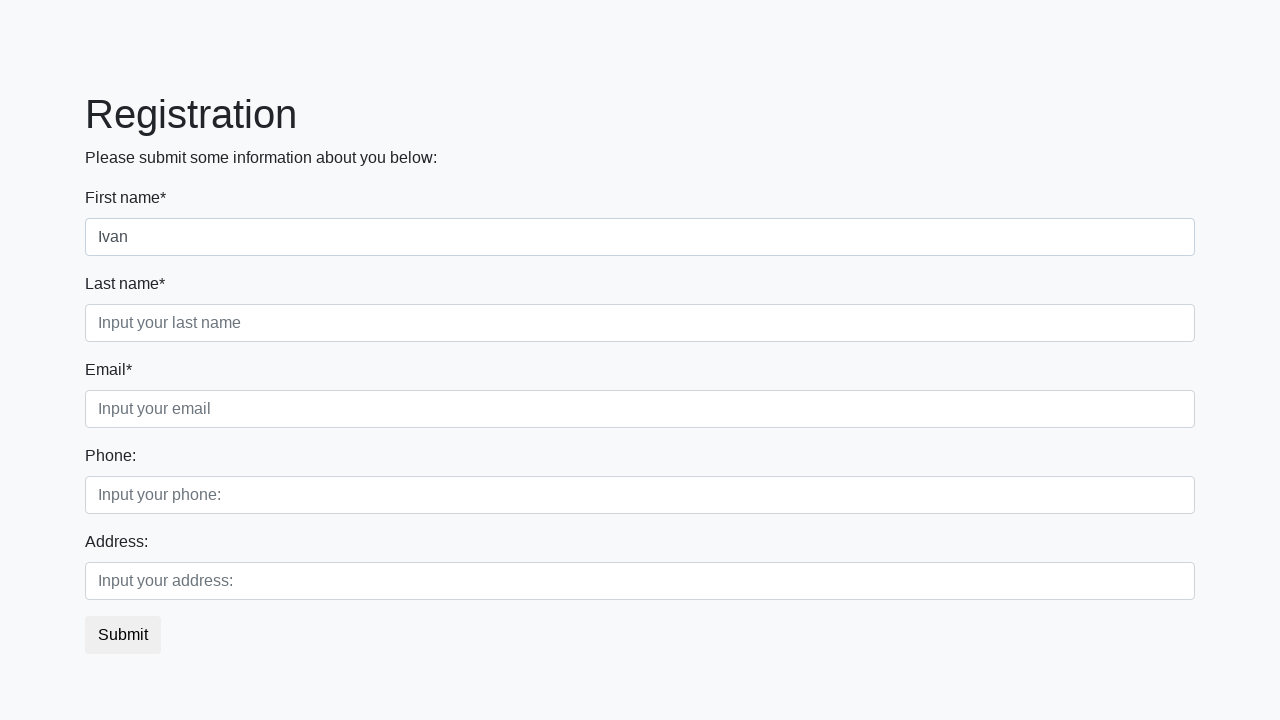

Filled last name field with 'Petrov' on .second
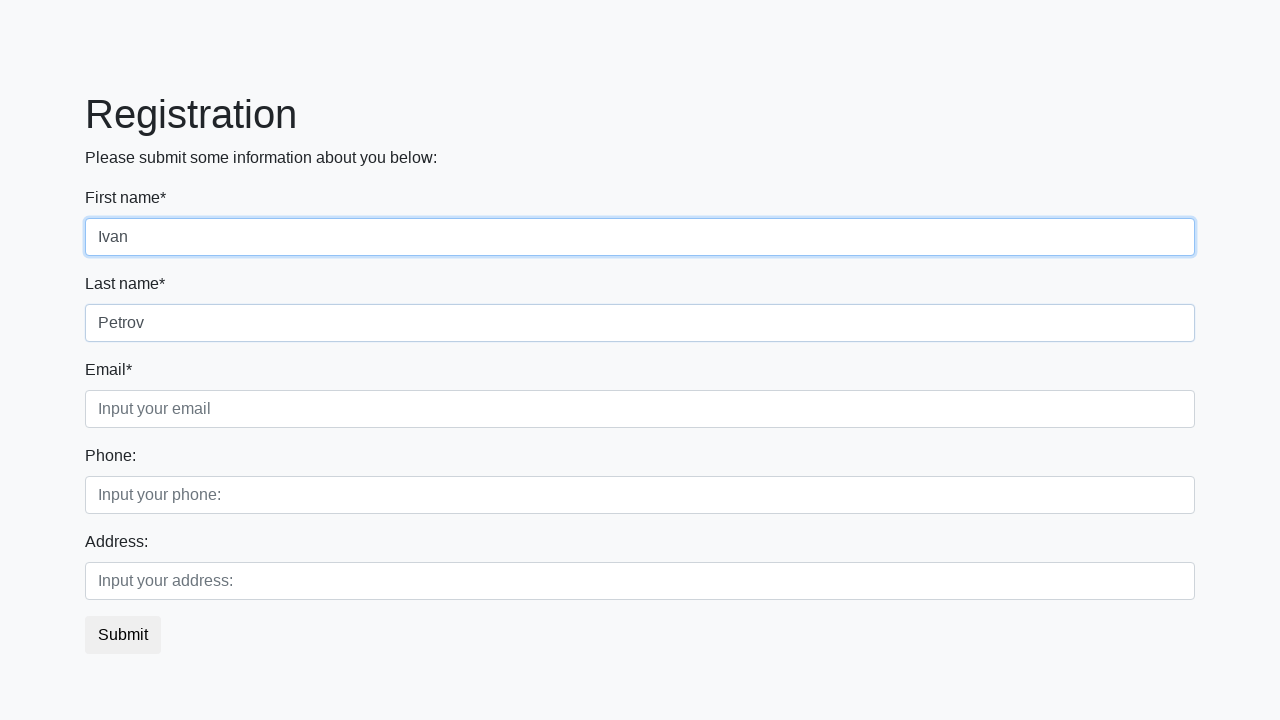

Filled email field with 'ssss@dd.ru' on .second_class + .third_class .third
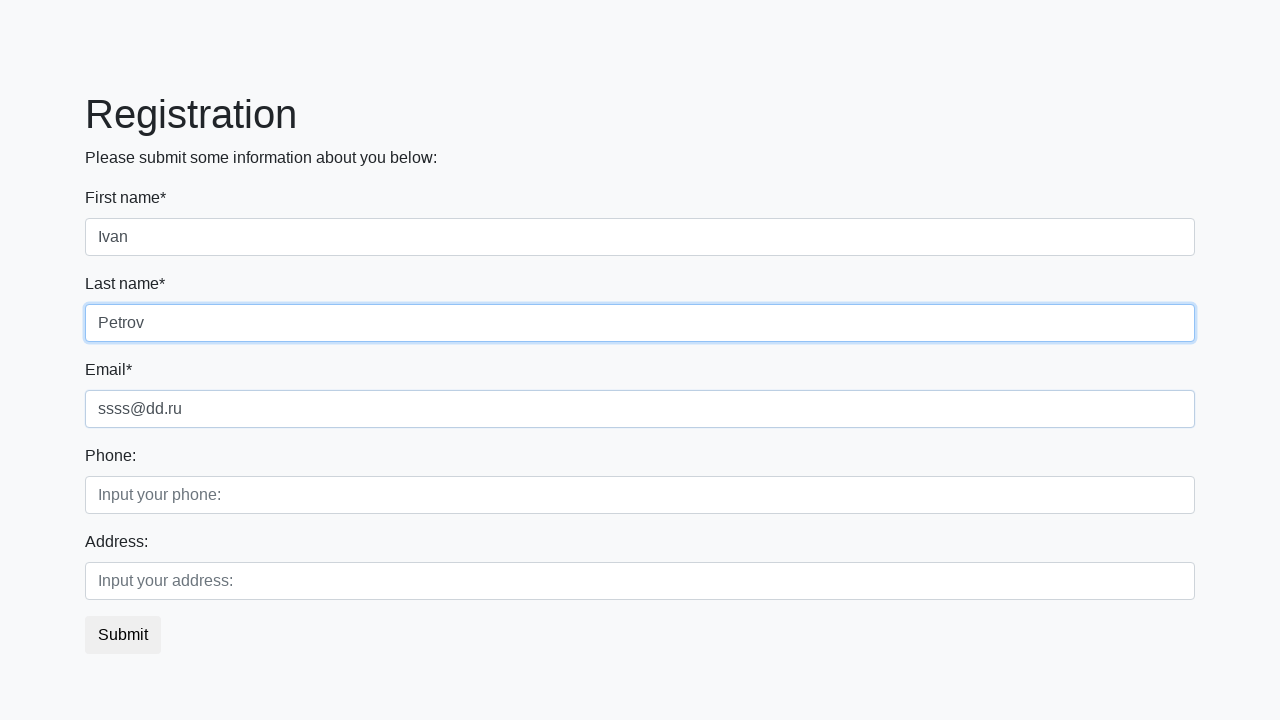

Clicked submit button to register at (123, 635) on button.btn
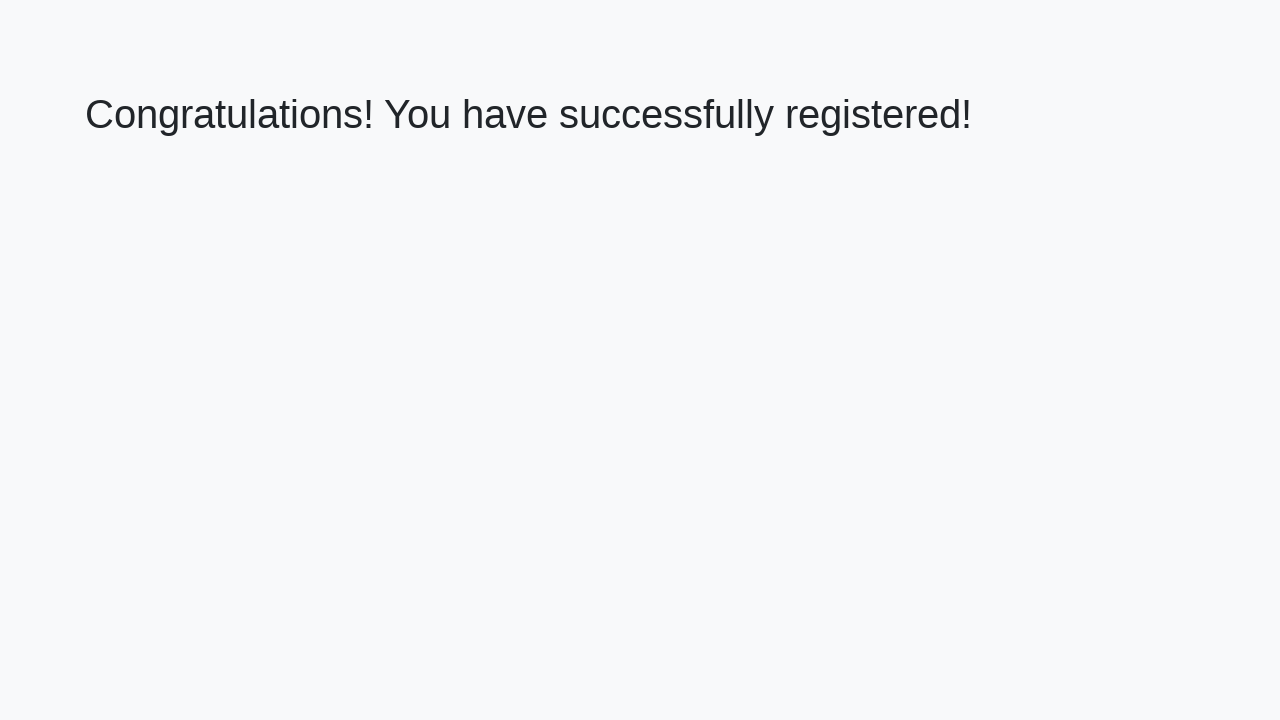

Success message heading loaded
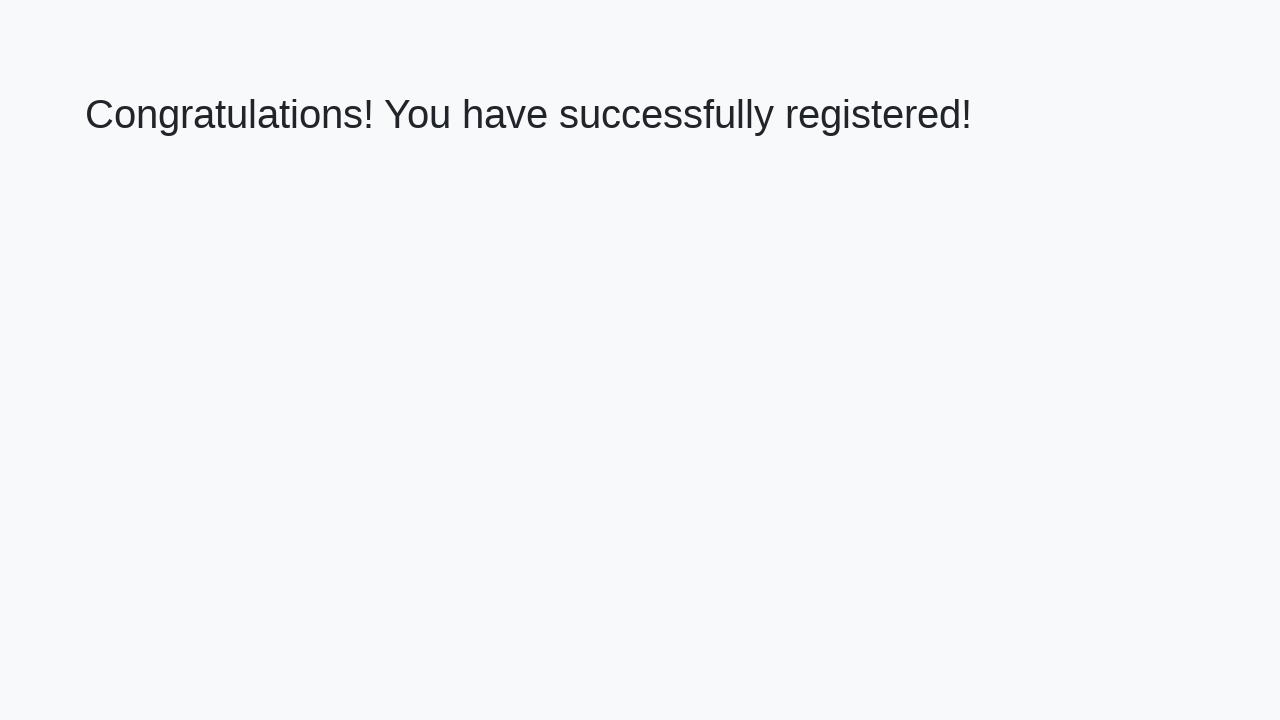

Retrieved welcome message: 'Congratulations! You have successfully registered!'
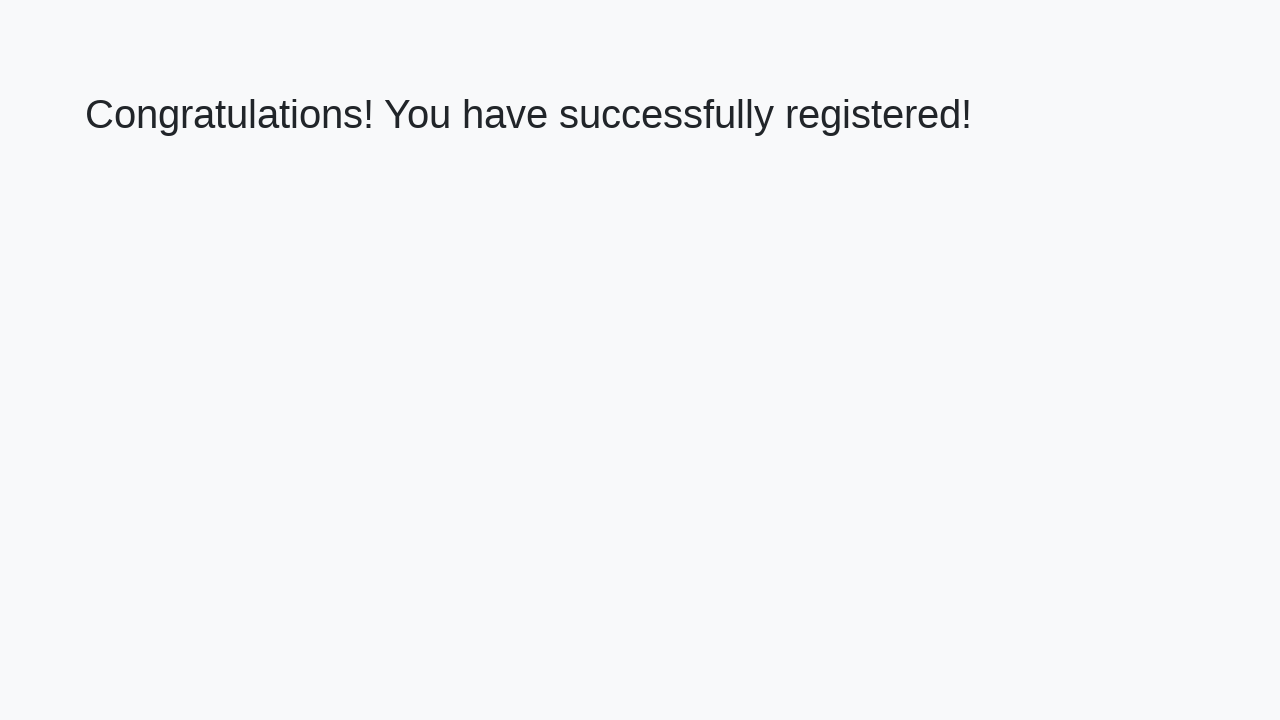

Verified successful registration message matches expected text
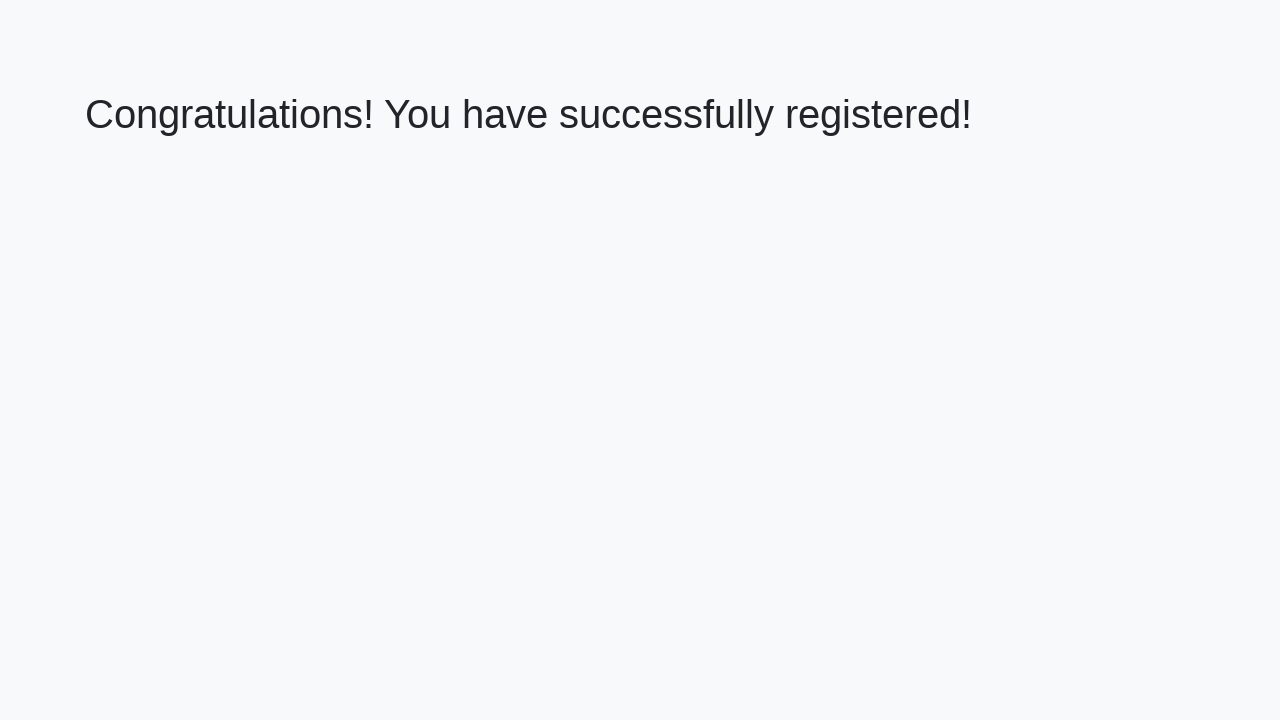

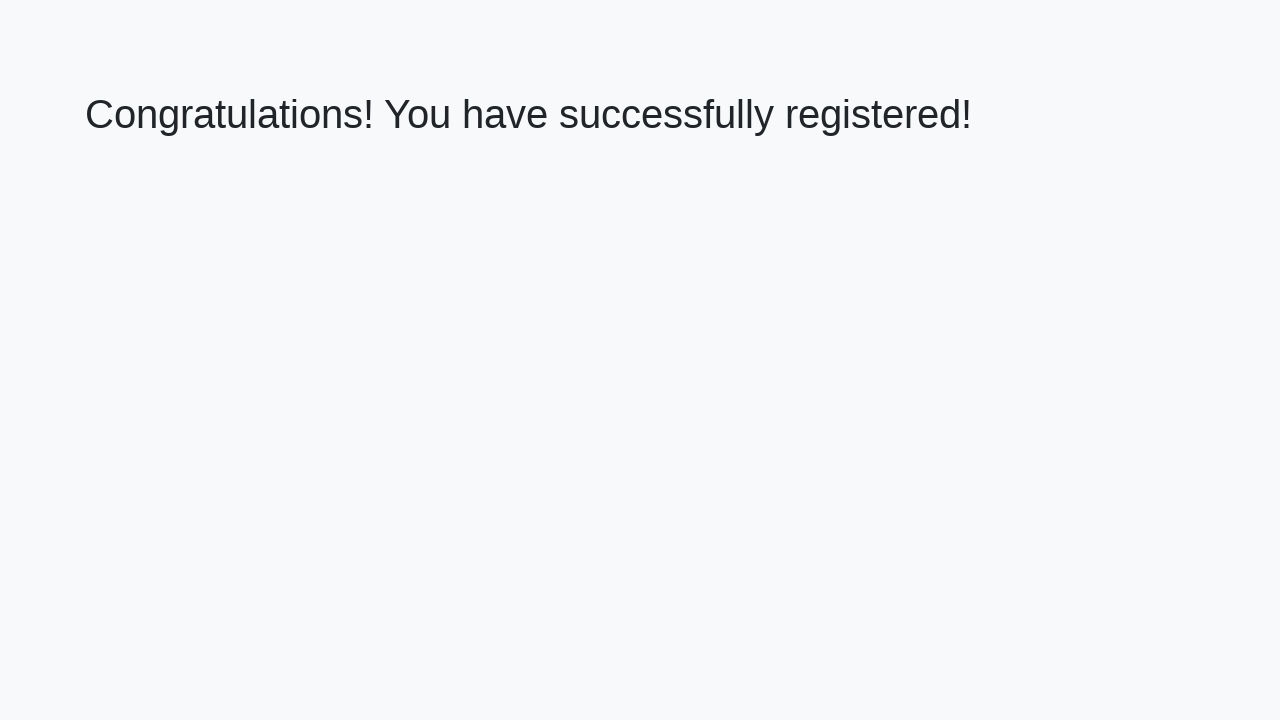